Tests dynamic element creation by clicking start and waiting for an element that doesn't exist initially to appear

Starting URL: http://the-internet.herokuapp.com/dynamic_loading/2

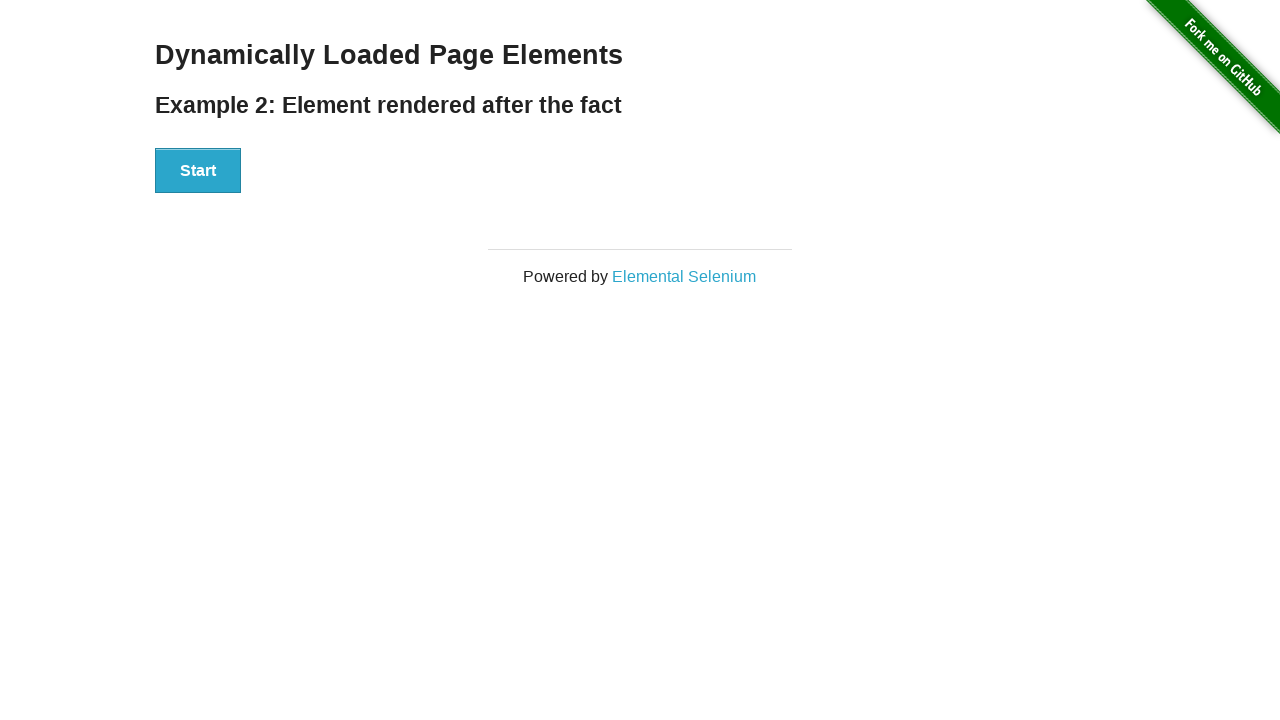

Clicked Start button to trigger dynamic element creation at (198, 171) on xpath=//div[@id='start']/button[.='Start']
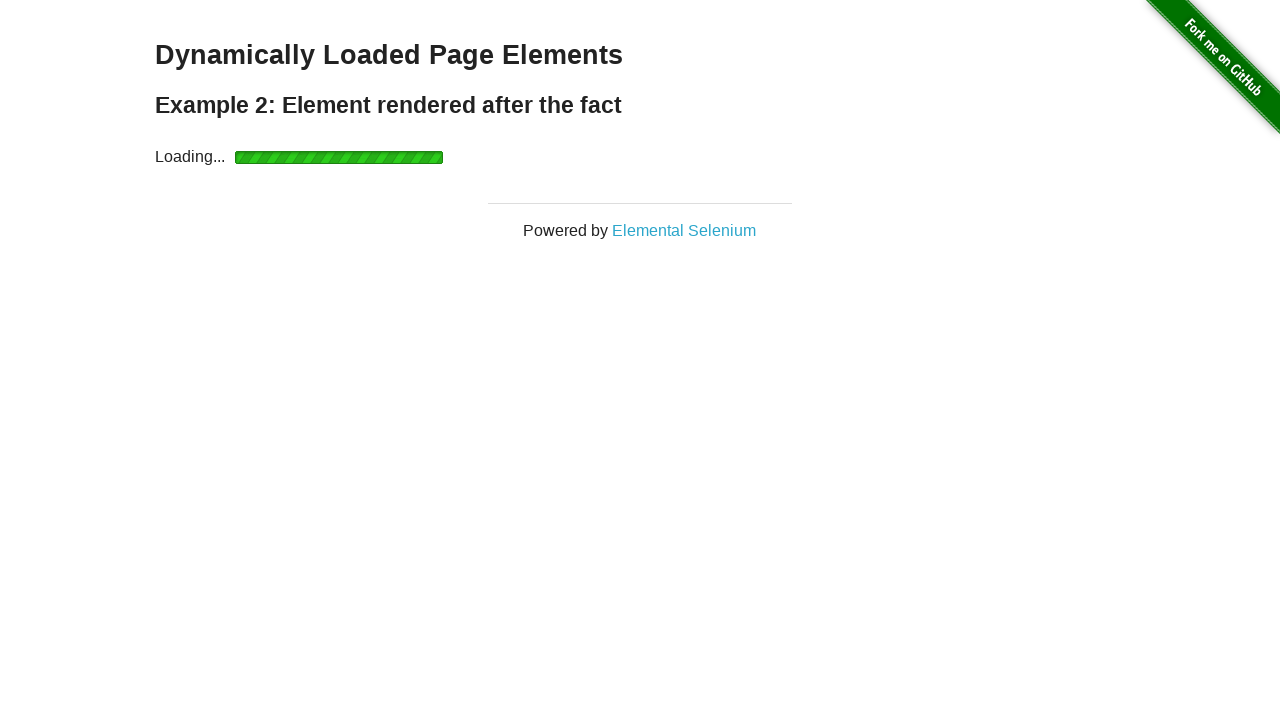

Waited for dynamically created 'Hello World!' element to become visible
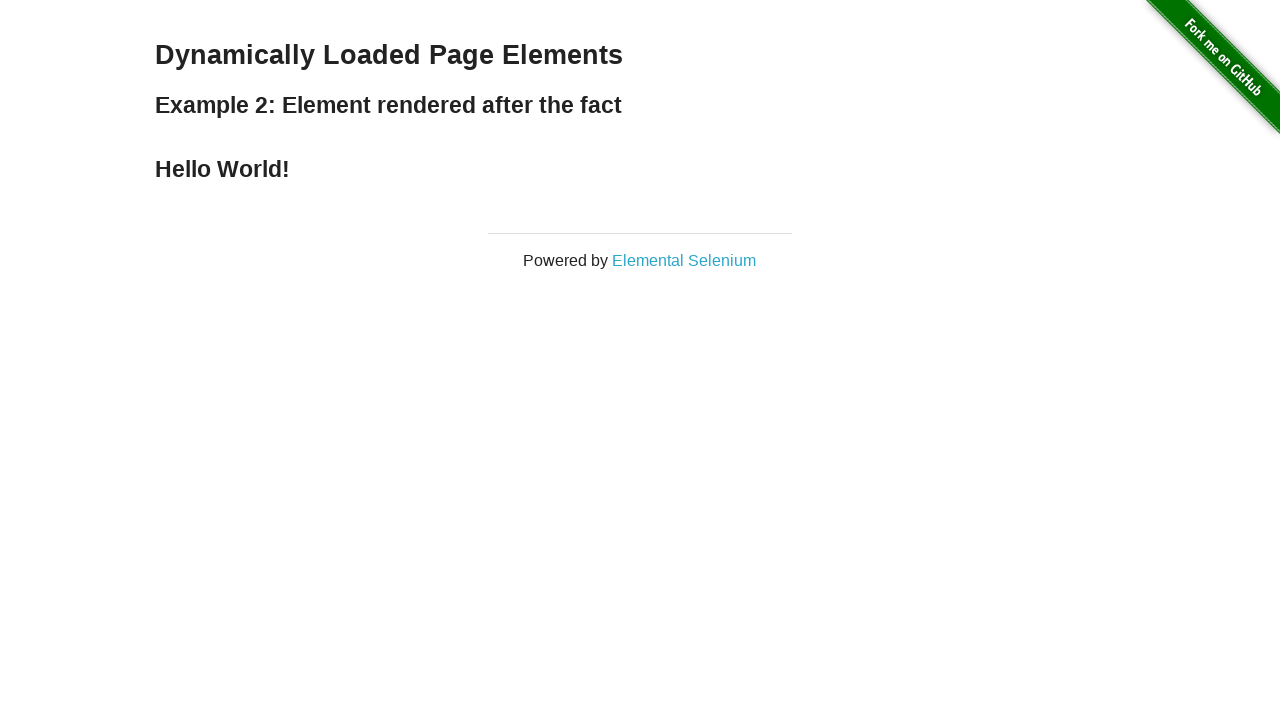

Located the 'Hello World!' element
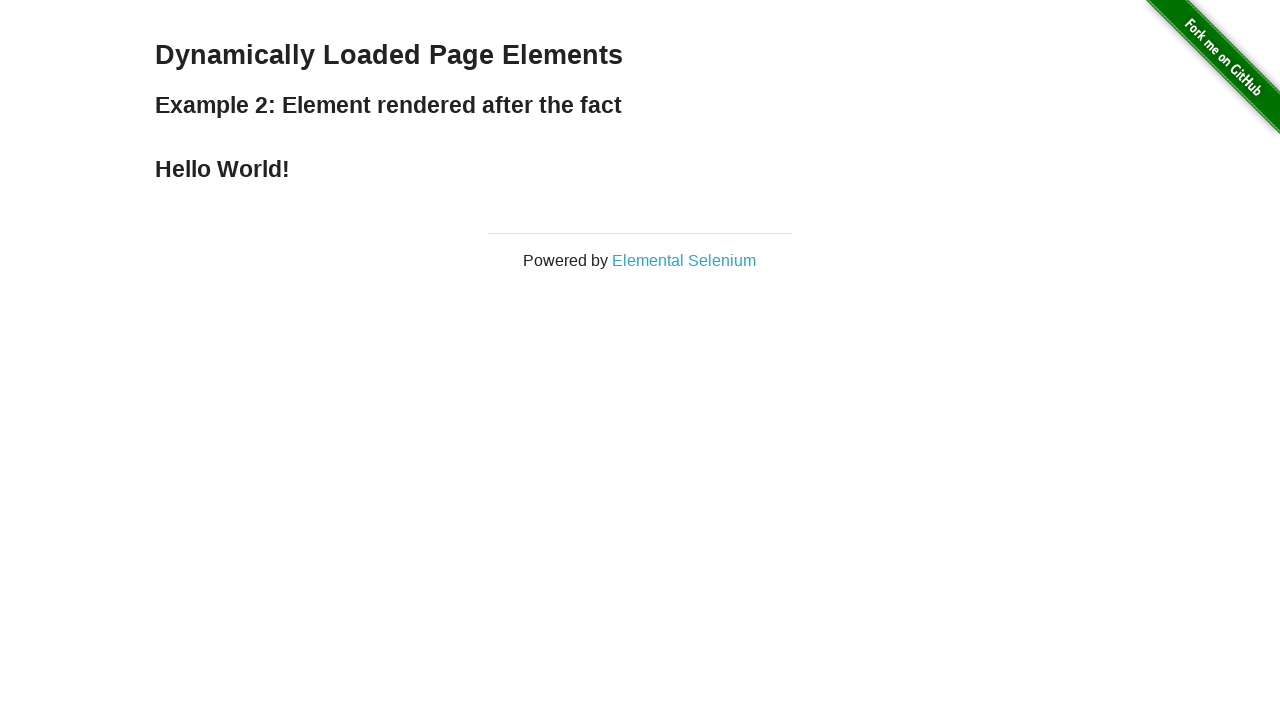

Verified that 'Hello World!' text content is present in the element
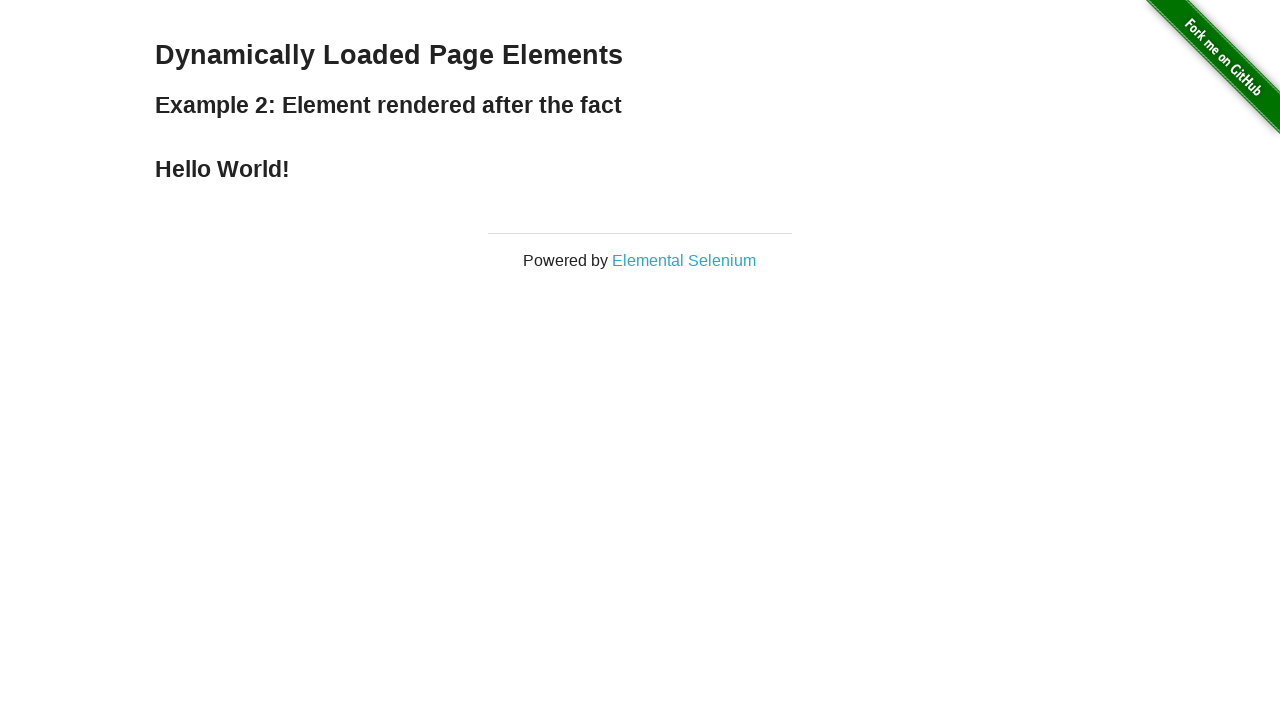

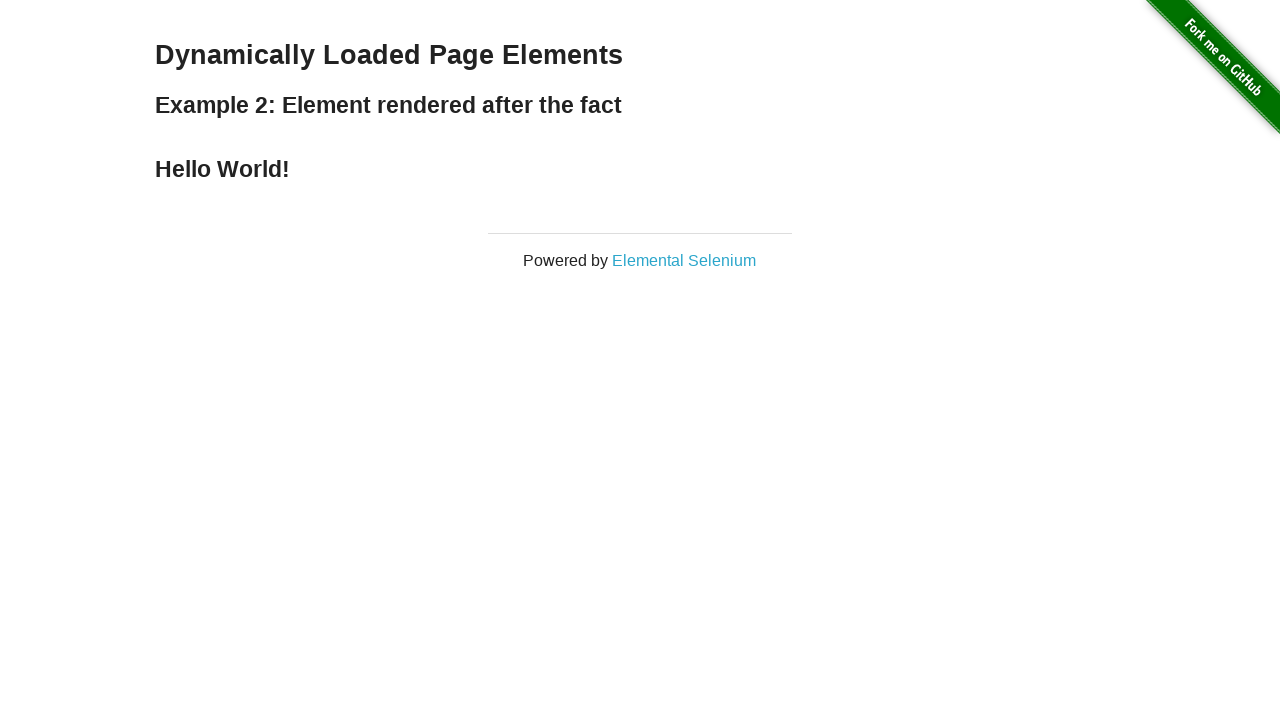